Tests a registration form by filling required fields (first name, last name, email) and submitting the form to verify successful registration

Starting URL: http://suninjuly.github.io/registration1.html

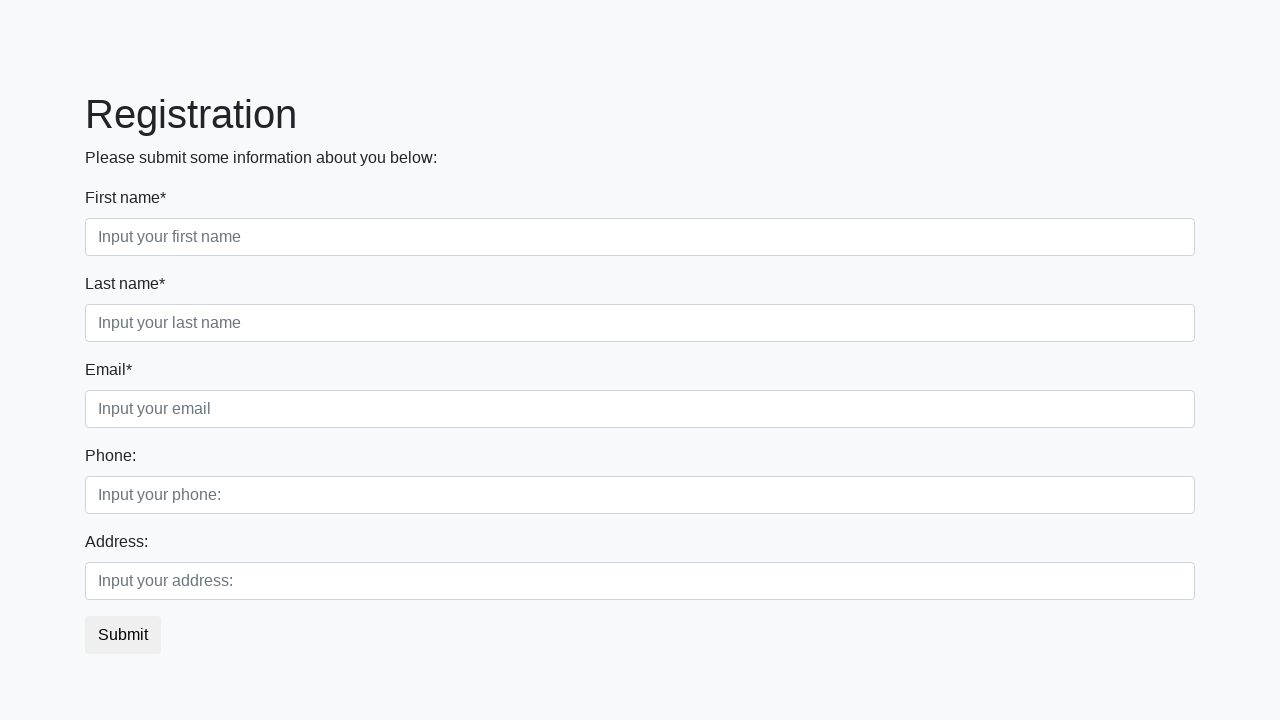

Filled first name field with 'Elena' on input.first:required
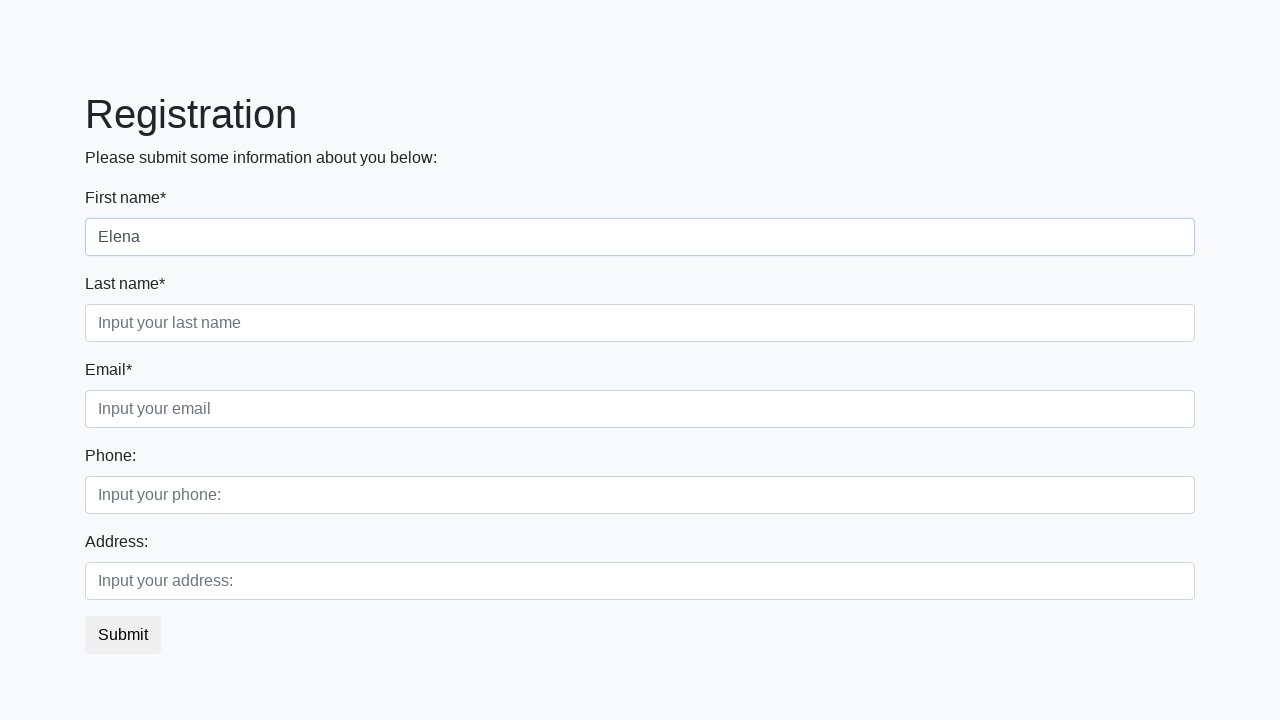

Filled last name field with 'Drigant' on input.second:required
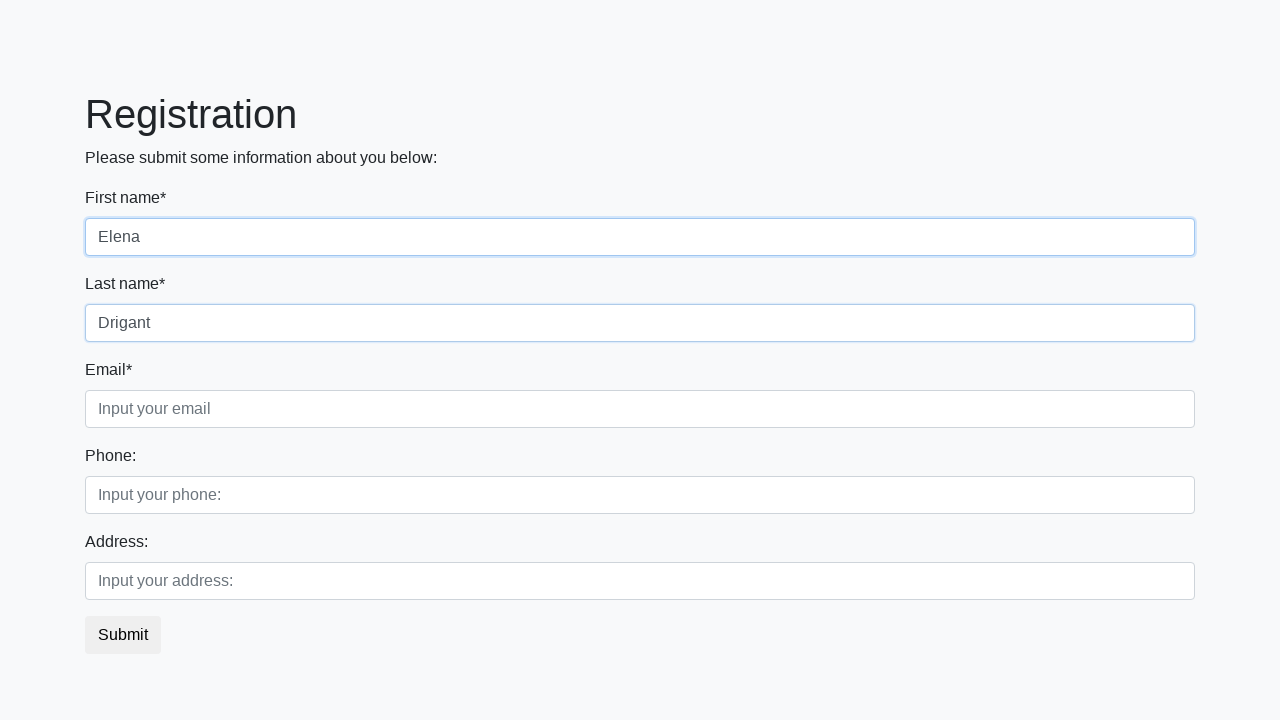

Filled email field with 'testest@gmail.com' on input.third:required
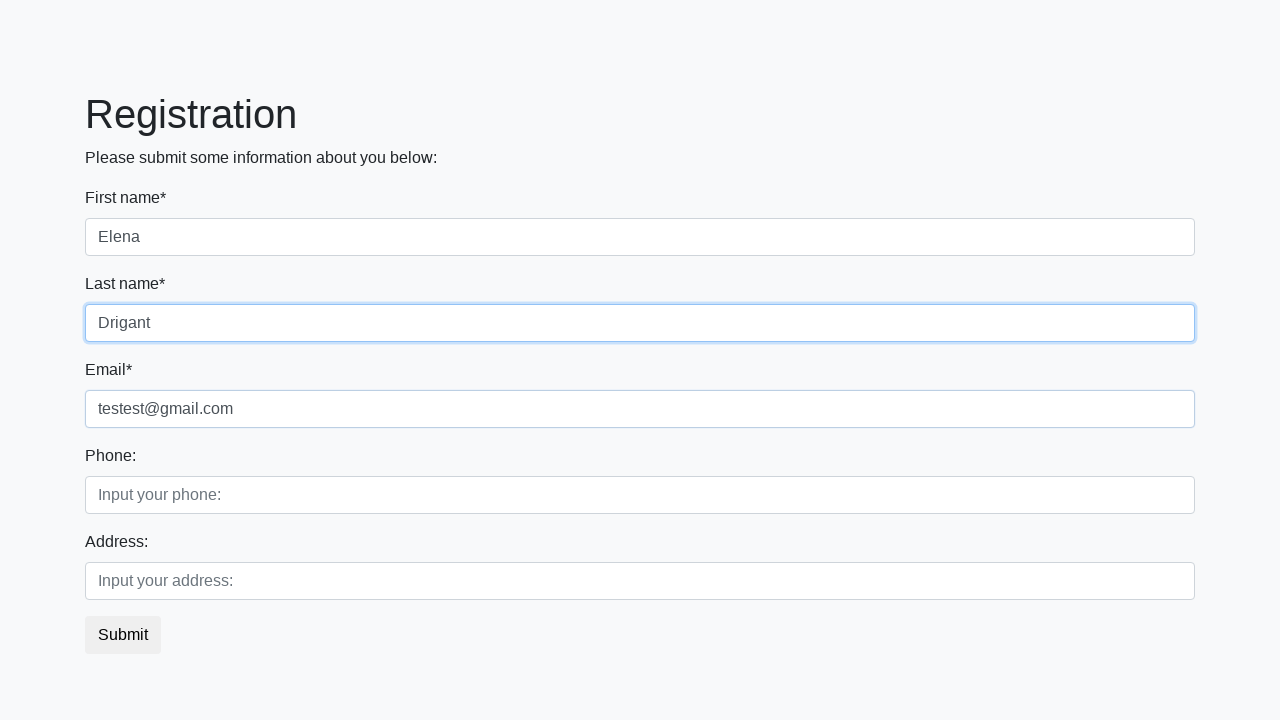

Clicked submit button to register at (123, 635) on button.btn
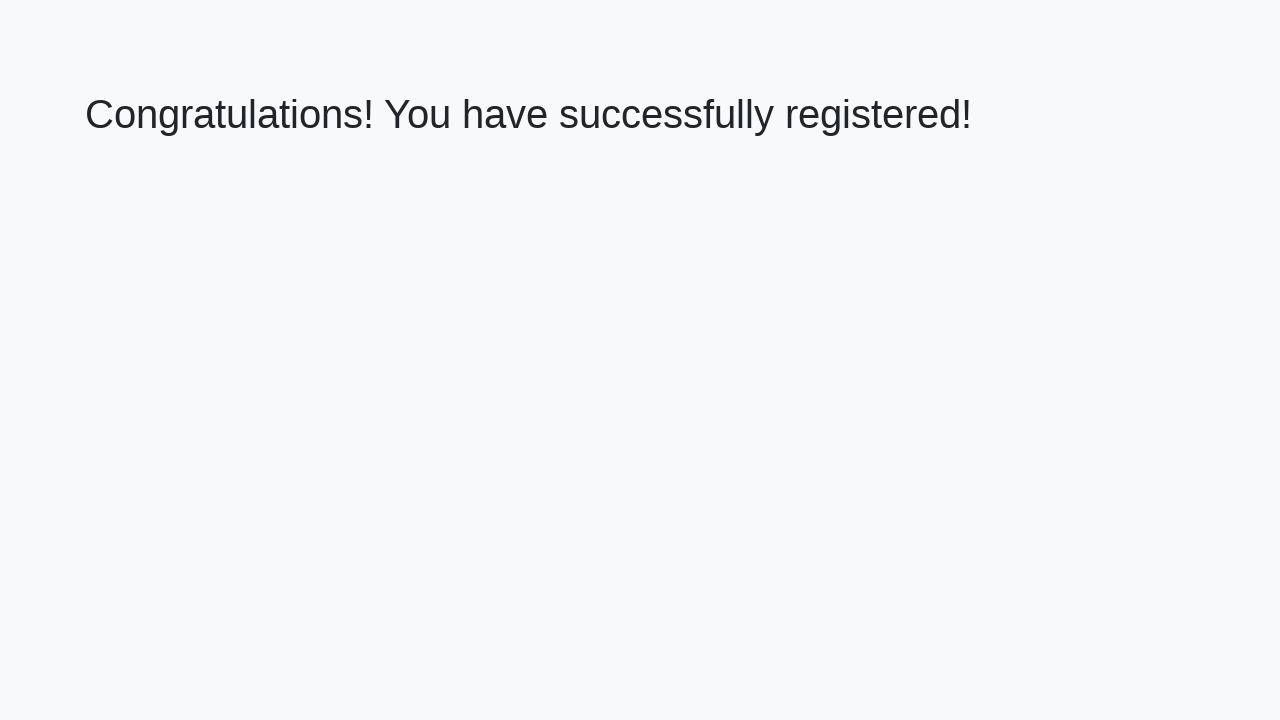

Success message heading loaded
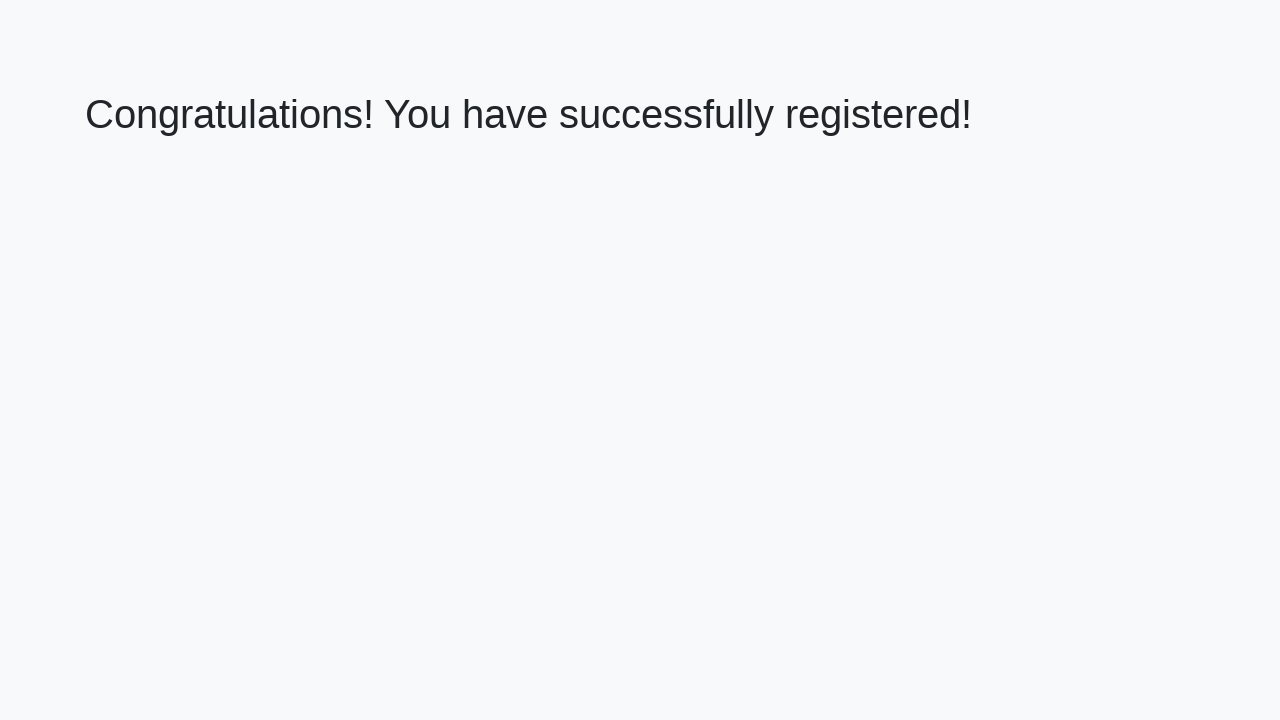

Retrieved success message text: 'Congratulations! You have successfully registered!'
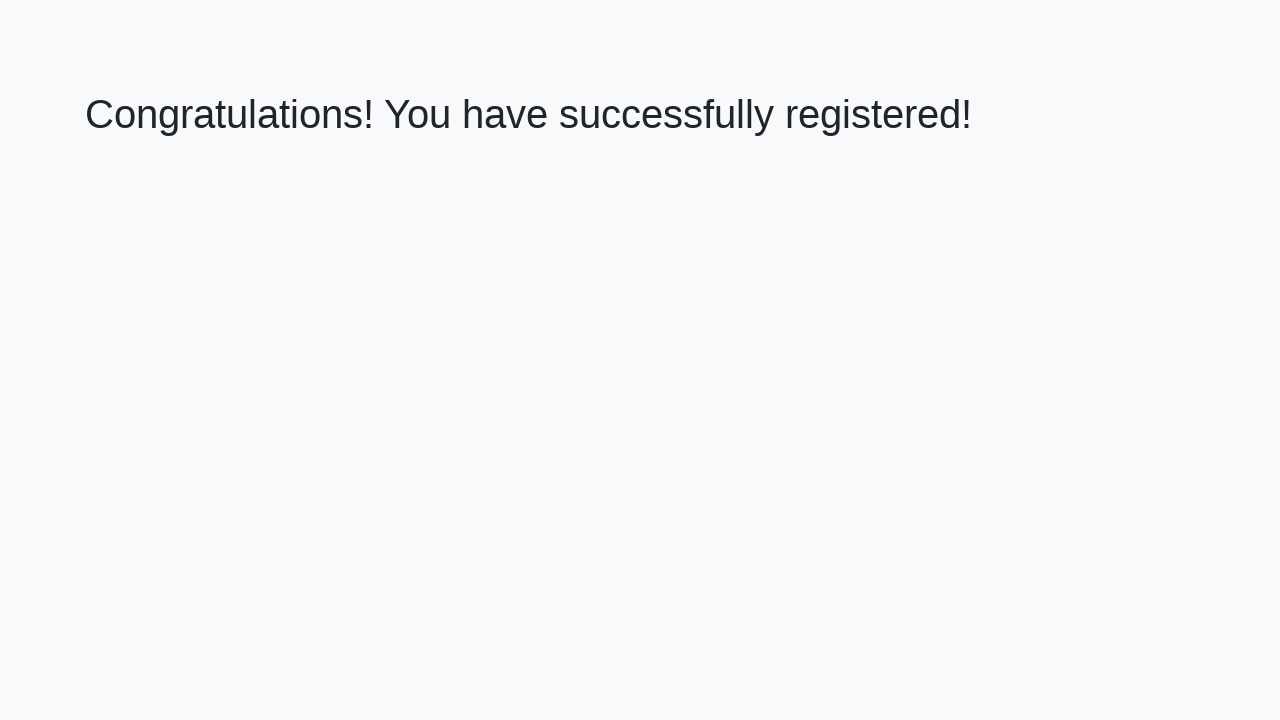

Verified successful registration message
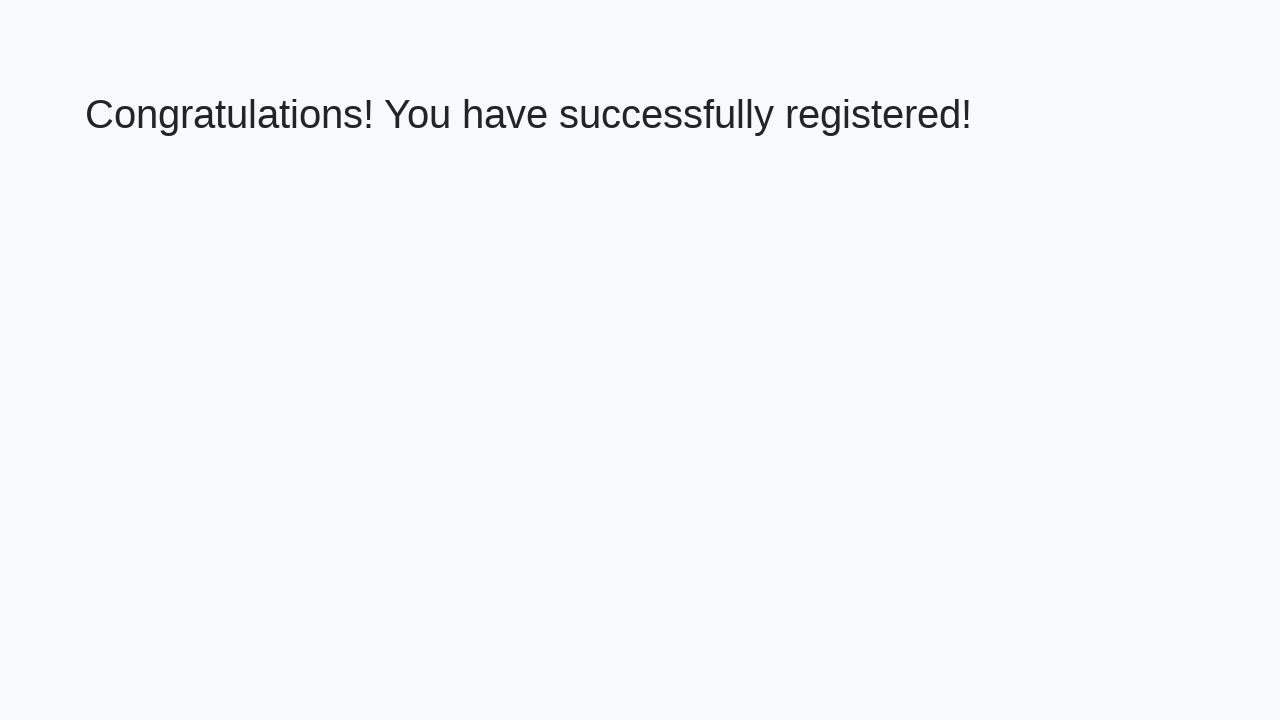

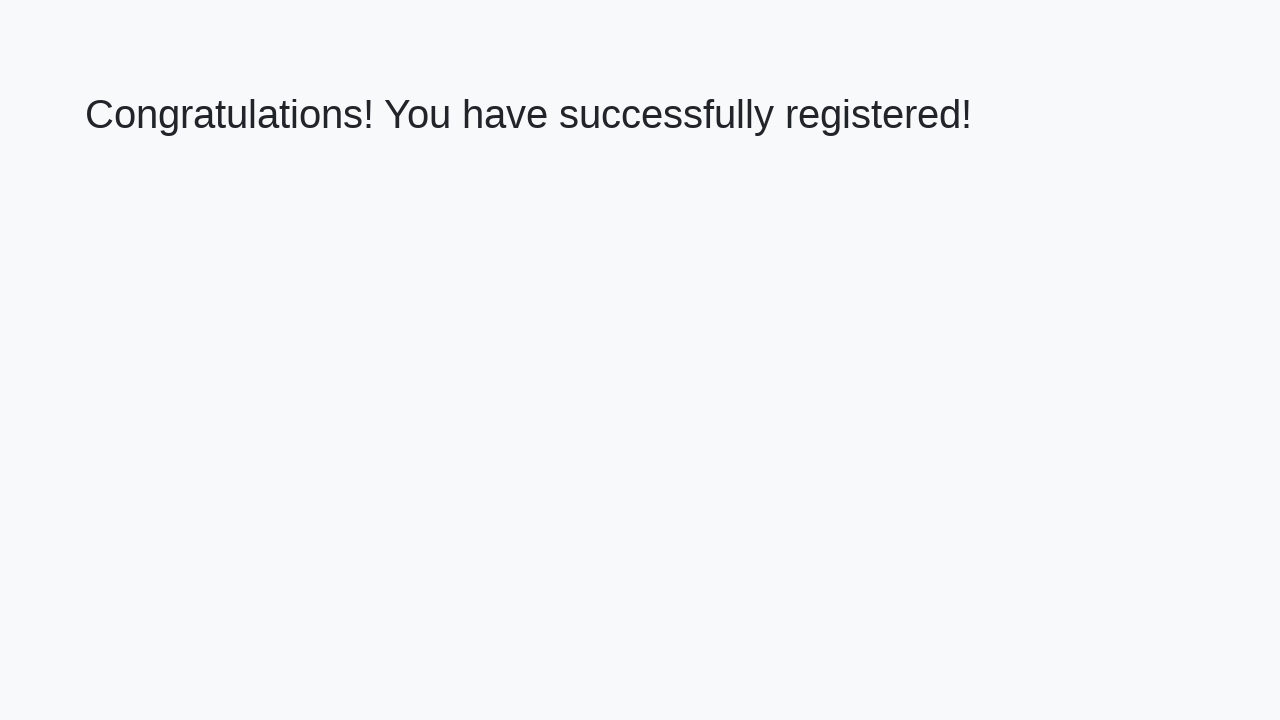